Tests button click functionality on DemoQA elements page by navigating to buttons section, clicking the dynamic click button, and verifying the success message appears

Starting URL: https://demoqa.com/elements

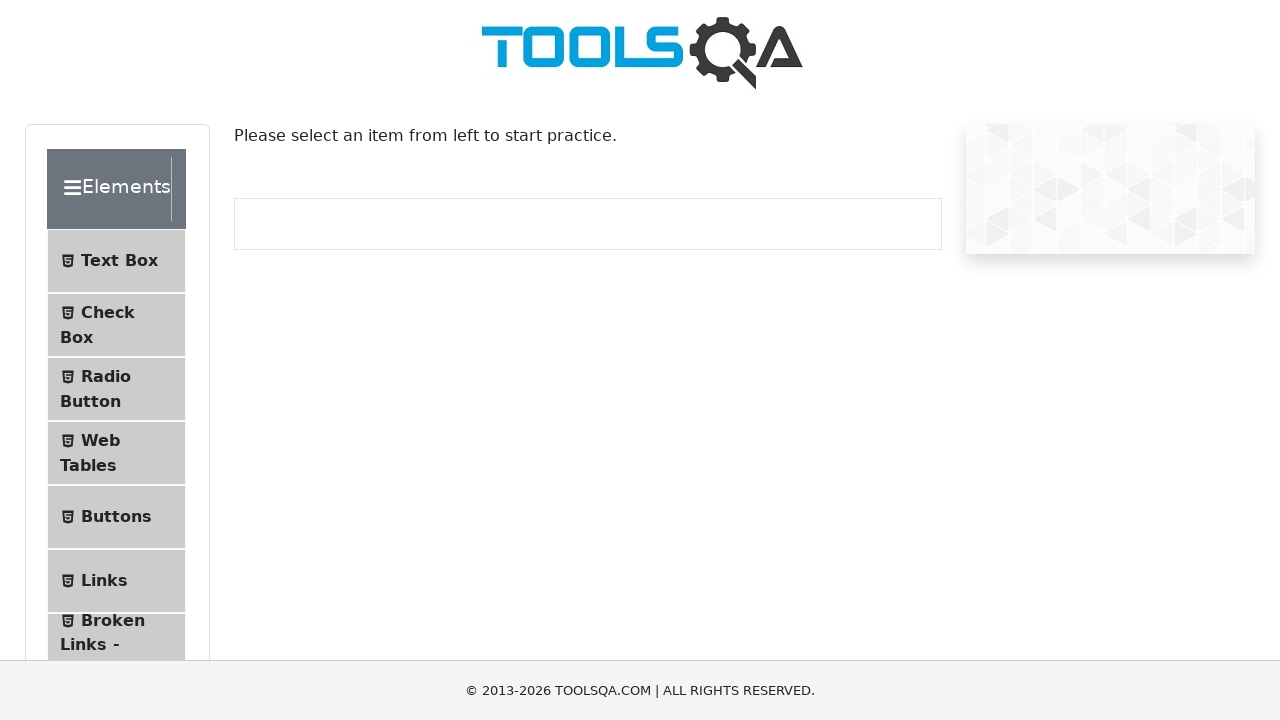

Clicked on the Buttons menu item at (116, 517) on #item-4
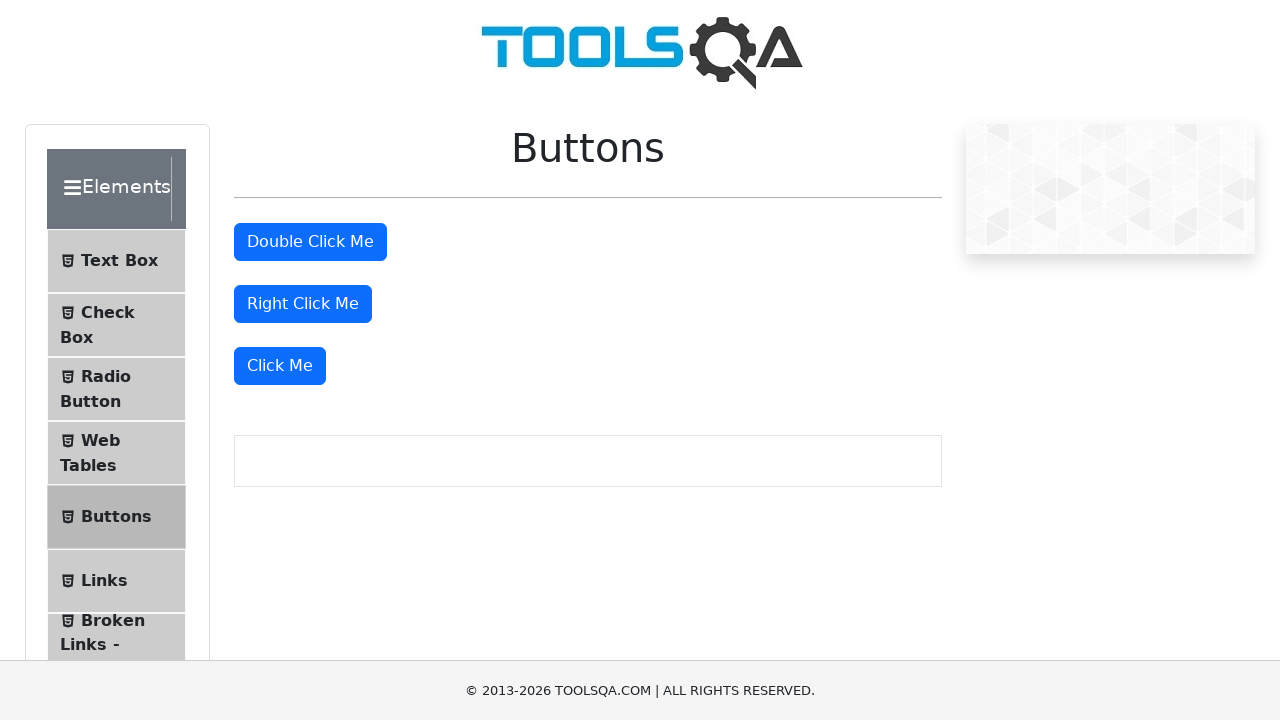

Scrolled down 300 pixels to view buttons
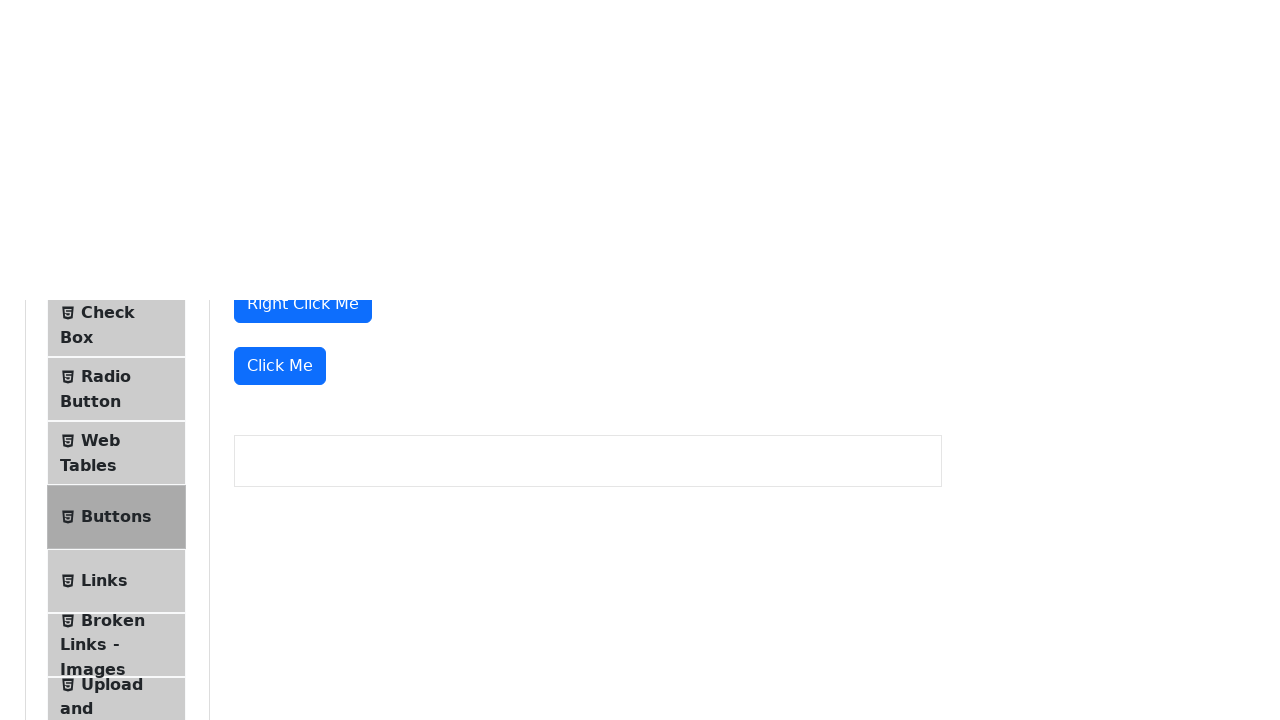

Dynamic click button appeared and loaded
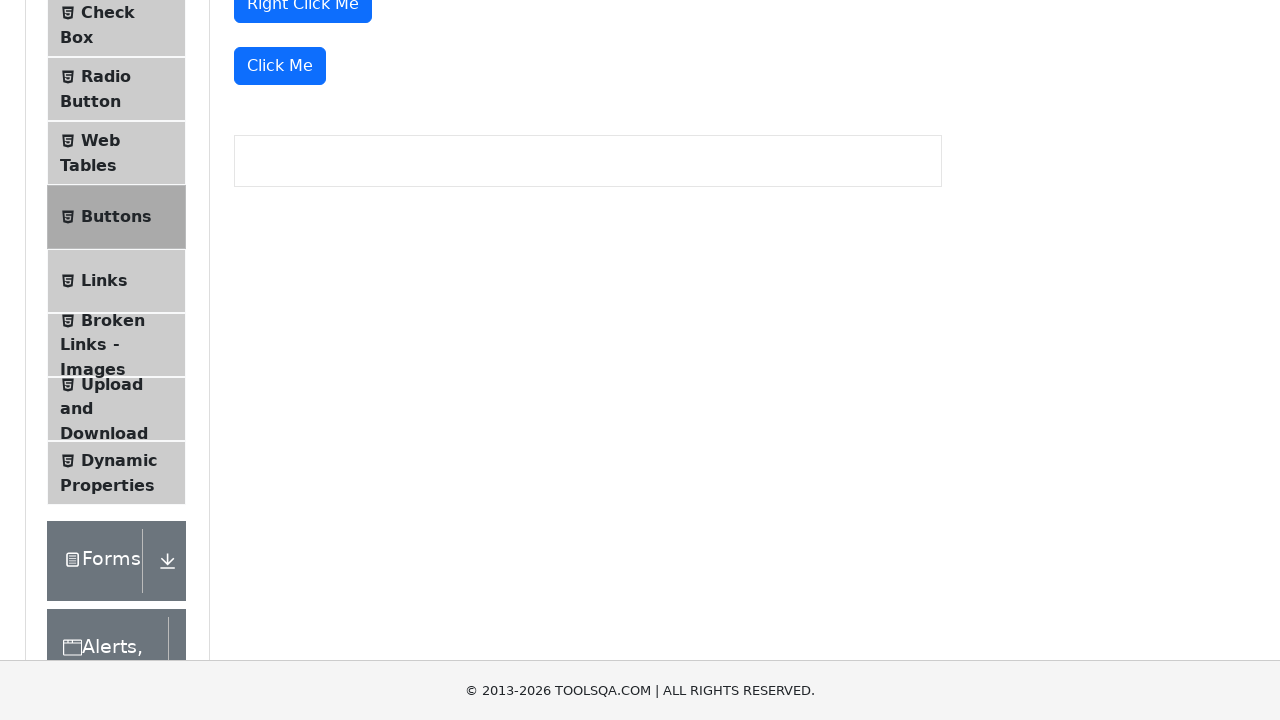

Clicked the dynamic click button at (280, 66) on div[class='mt-4']:nth-child(4) [type='button']
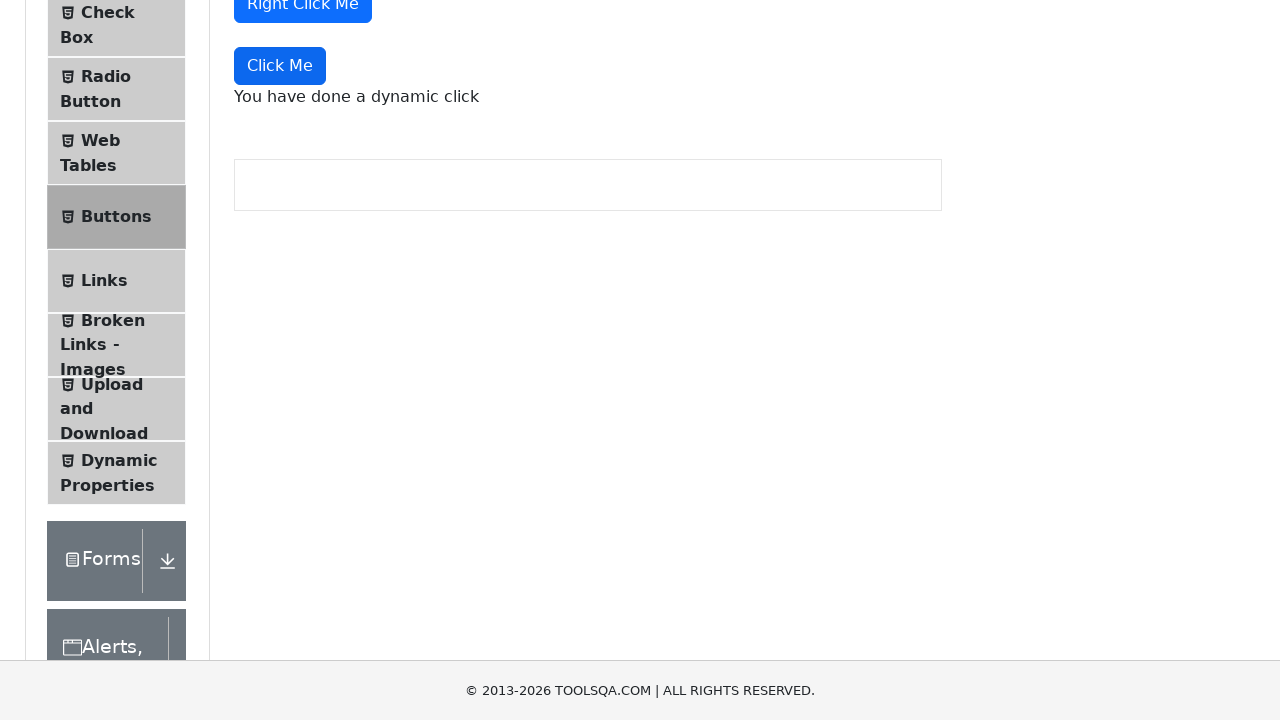

Dynamic click success message appeared
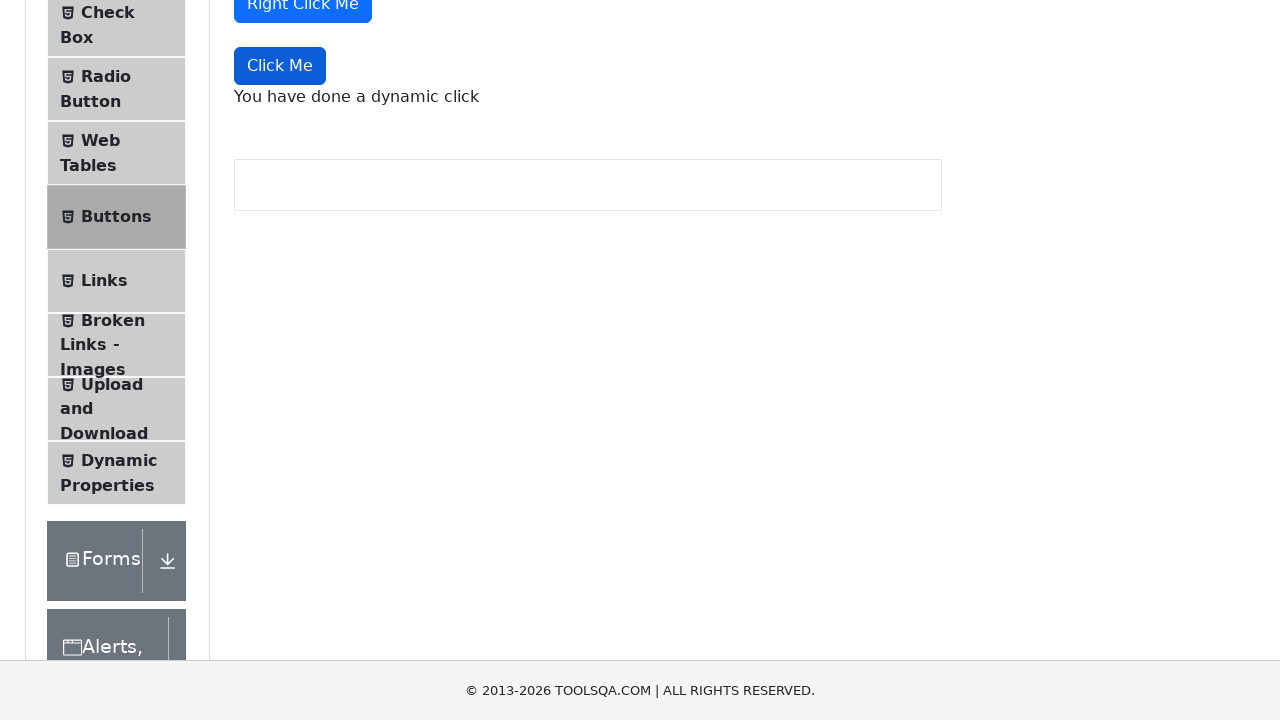

Verified success message text: 'You have done a dynamic click'
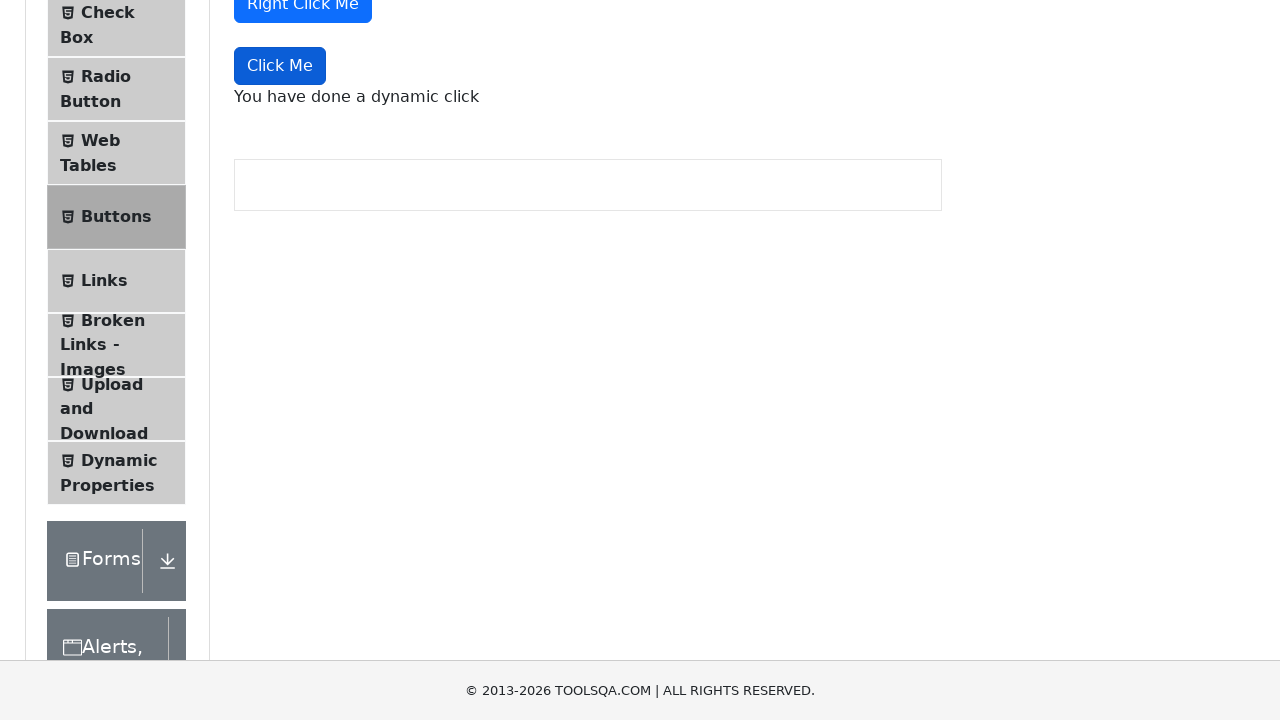

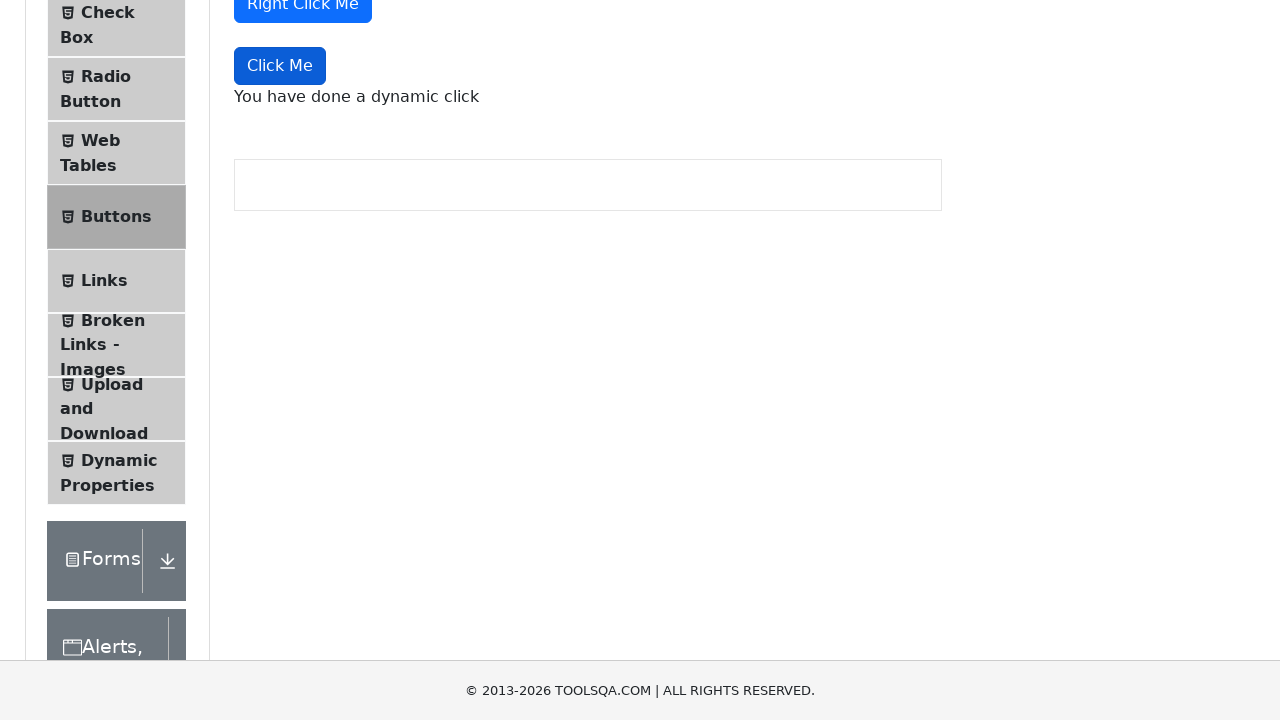